Navigates to the ijmeet.com homepage and waits for the page to load. The script verifies the page is accessible by waiting for a key element.

Starting URL: https://ijmeet.com/

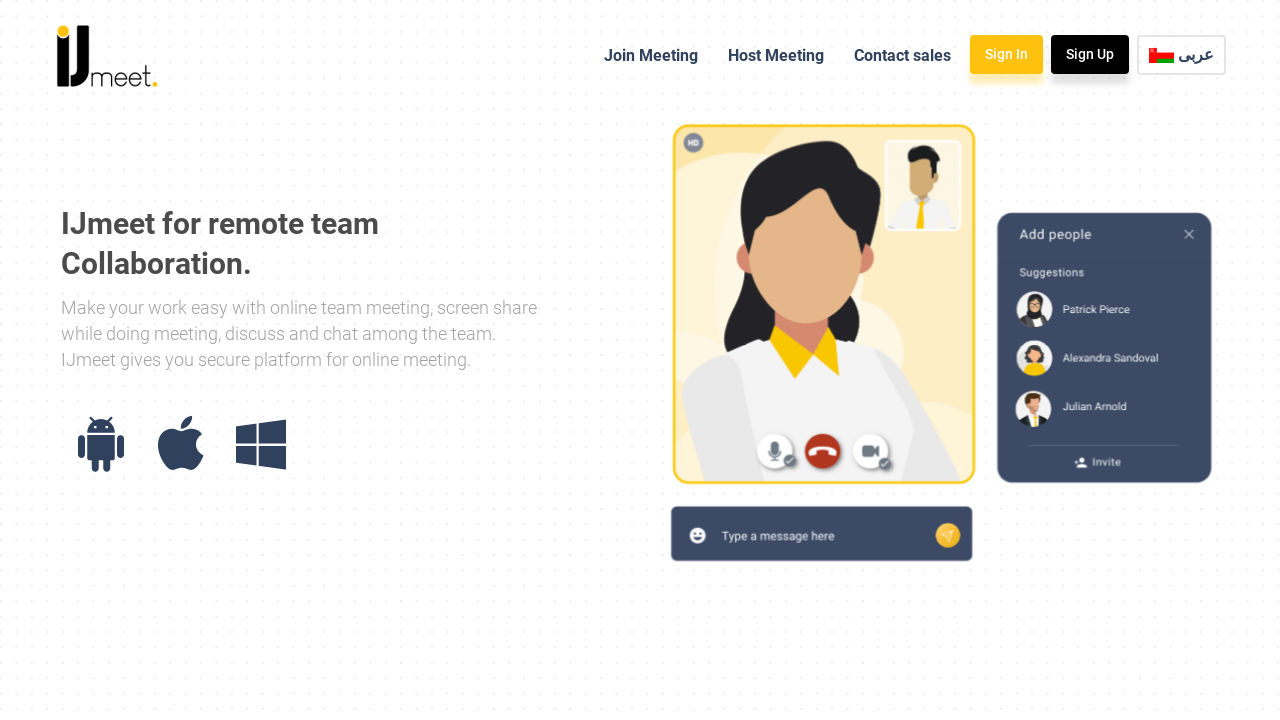

Navigated to ijmeet.com homepage
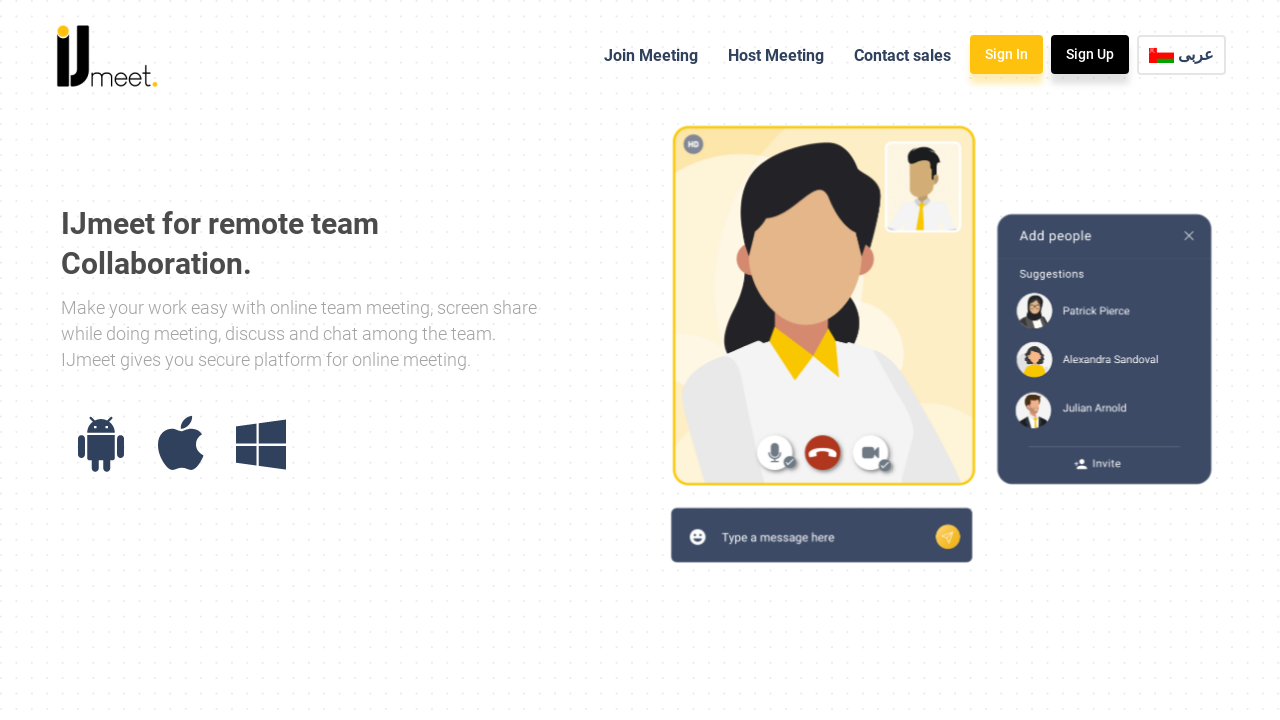

Page loaded successfully and Join Meeting link is present
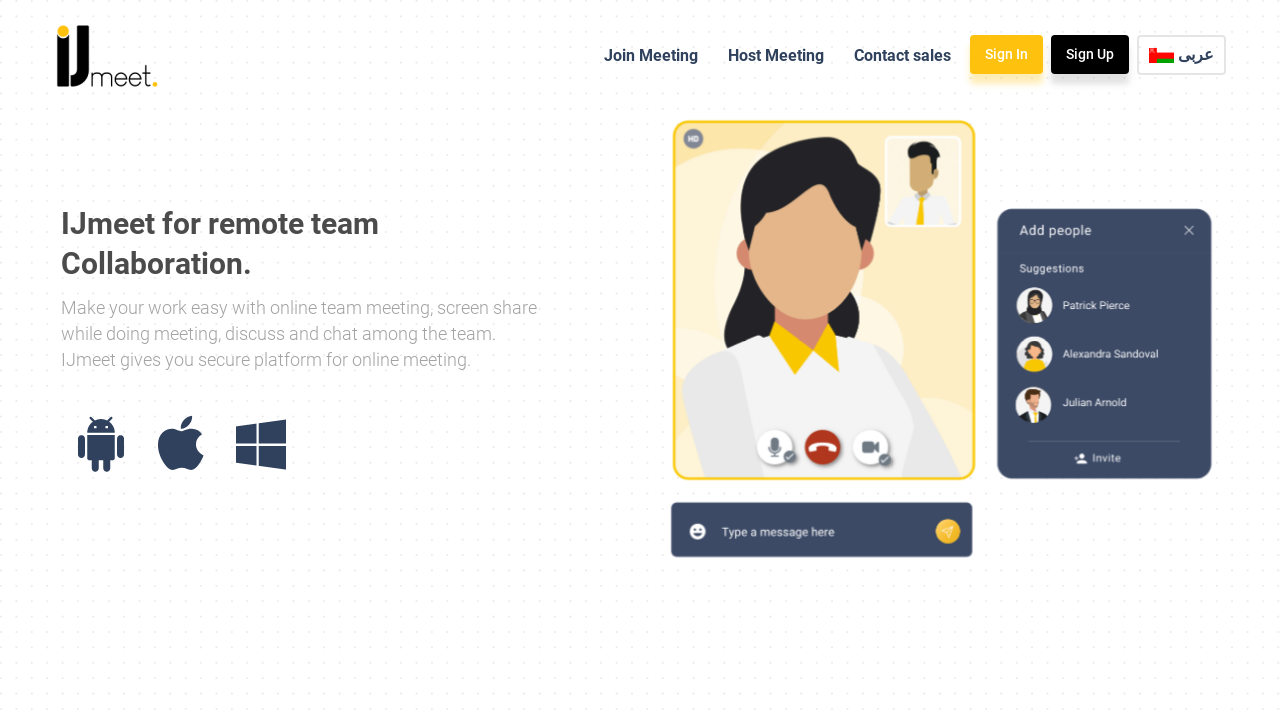

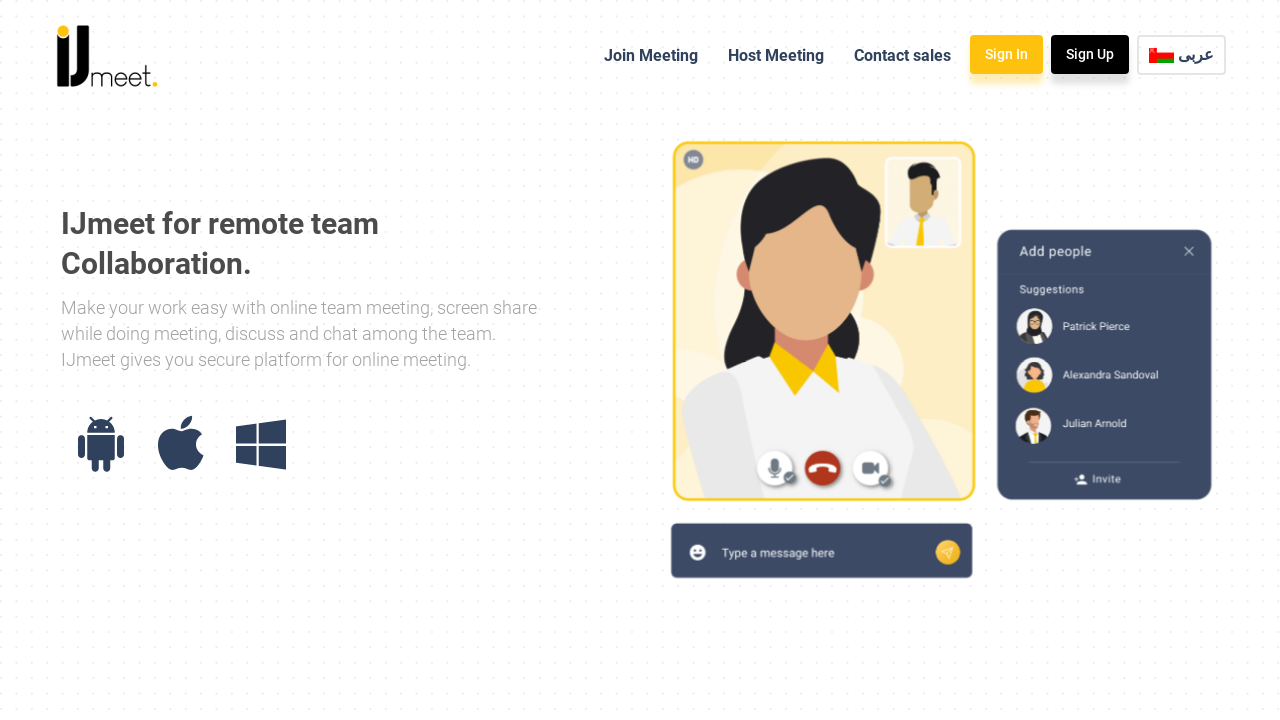